Tests keyboard input events by pressing the 'S' key and then using Ctrl+A and Ctrl+C keyboard shortcuts on an input events training page.

Starting URL: https://v1.training-support.net/selenium/input-events

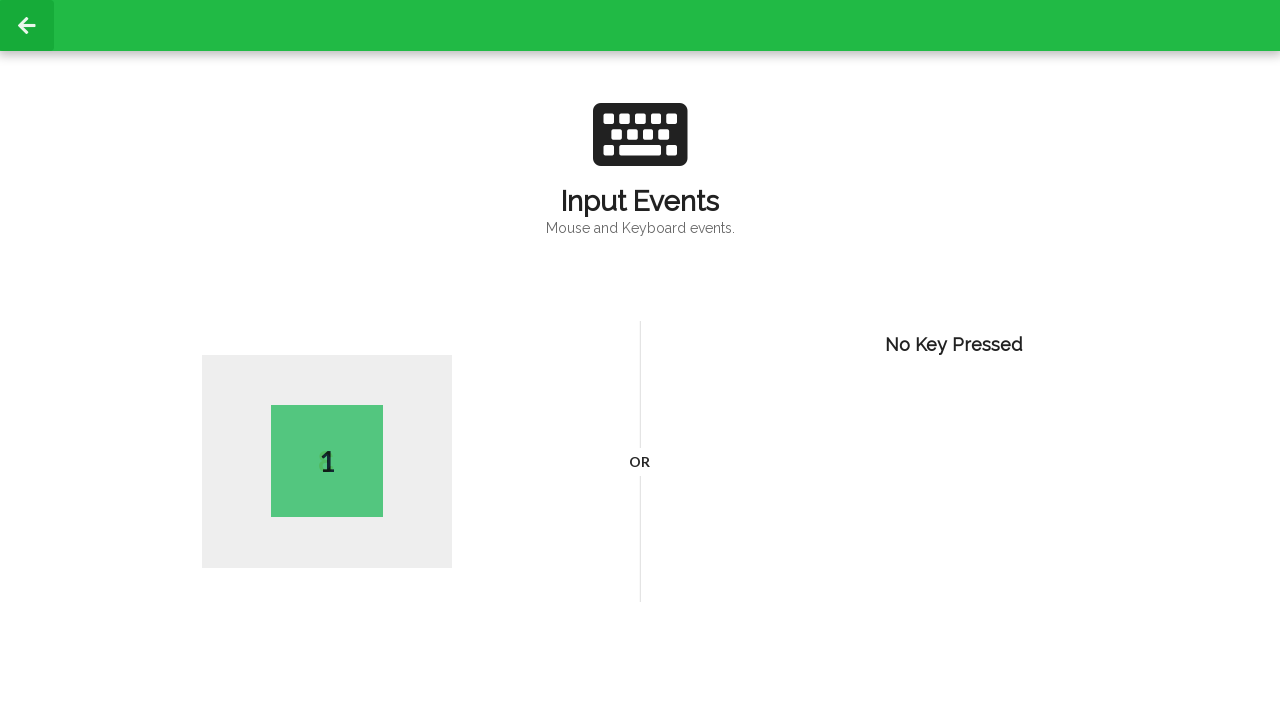

Pressed the 'S' key
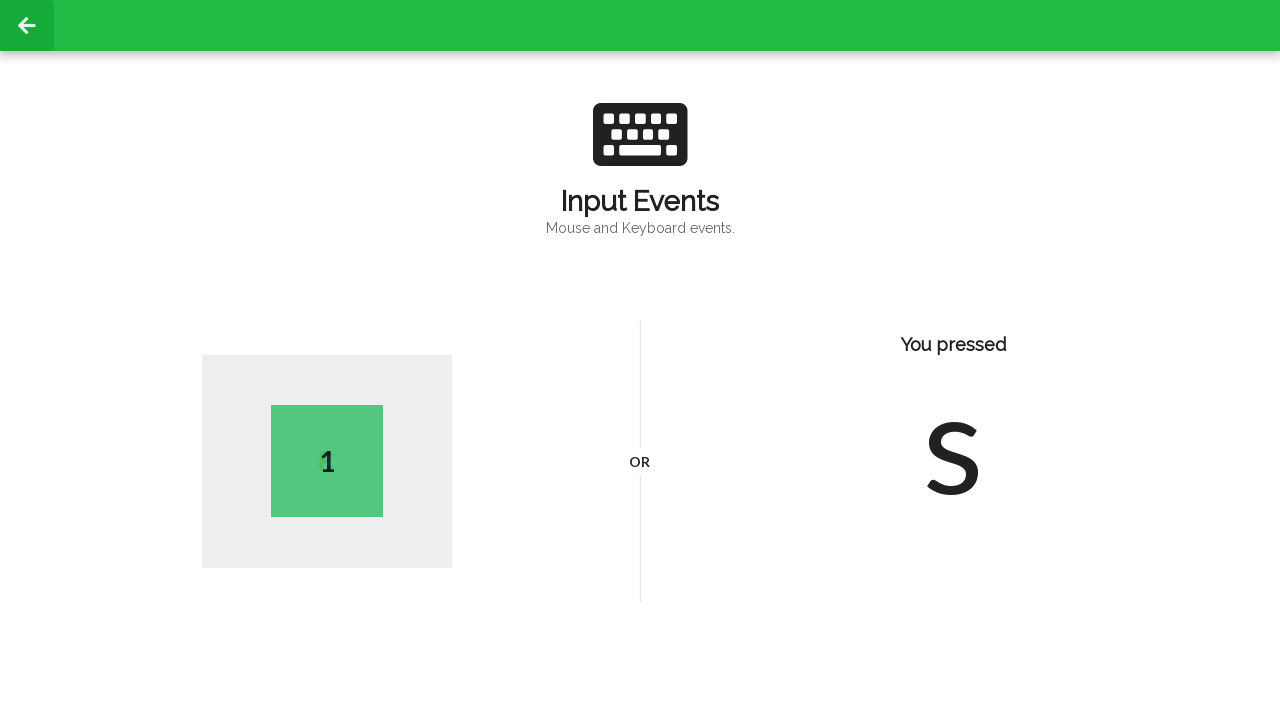

Pressed Ctrl+A to select all text
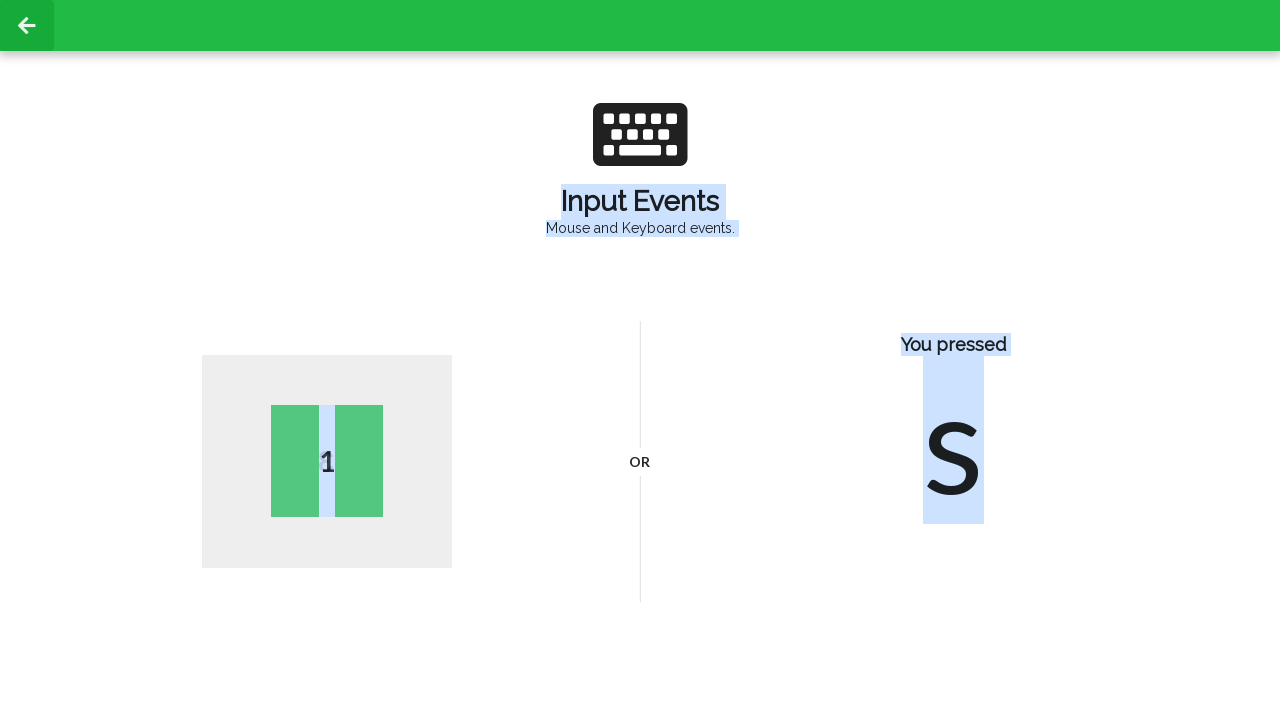

Pressed Ctrl+C to copy selected text
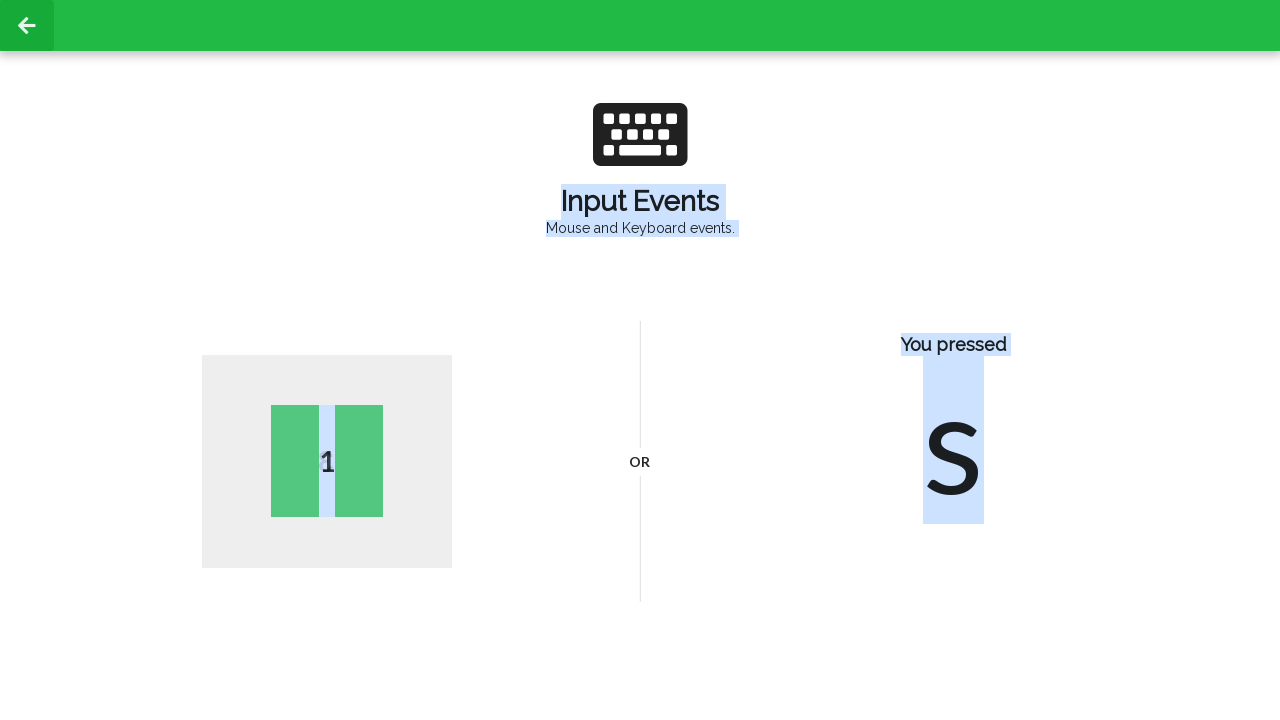

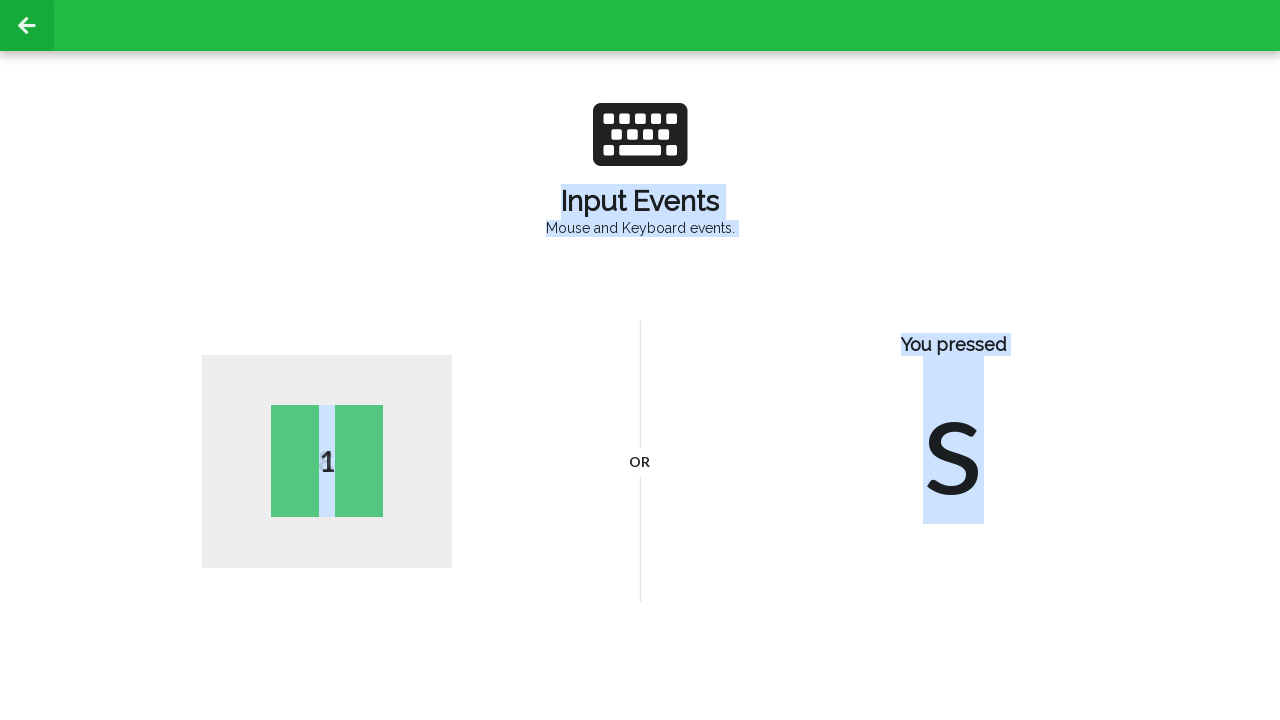